Tests multiple window handling by clicking a link that opens a new window, switching between windows, and verifying content in each window

Starting URL: https://the-internet.herokuapp.com/

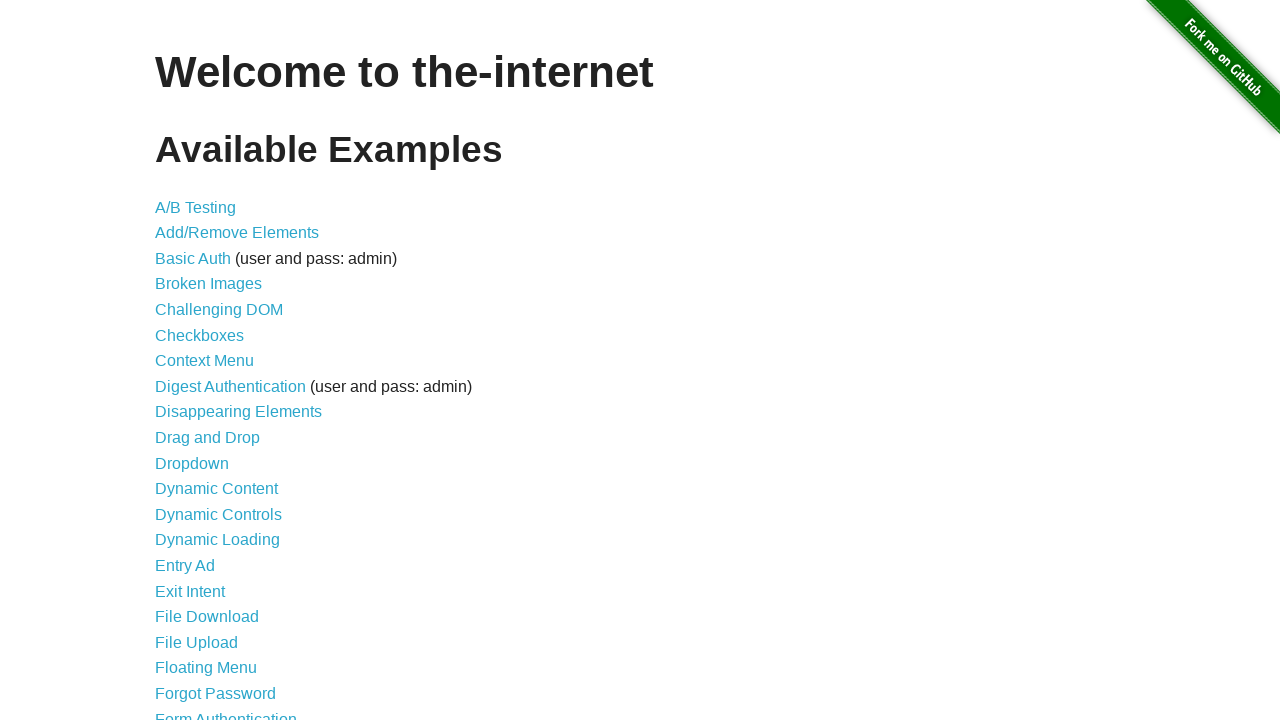

Clicked on Multiple Windows link at (218, 369) on text=Multiple Windows
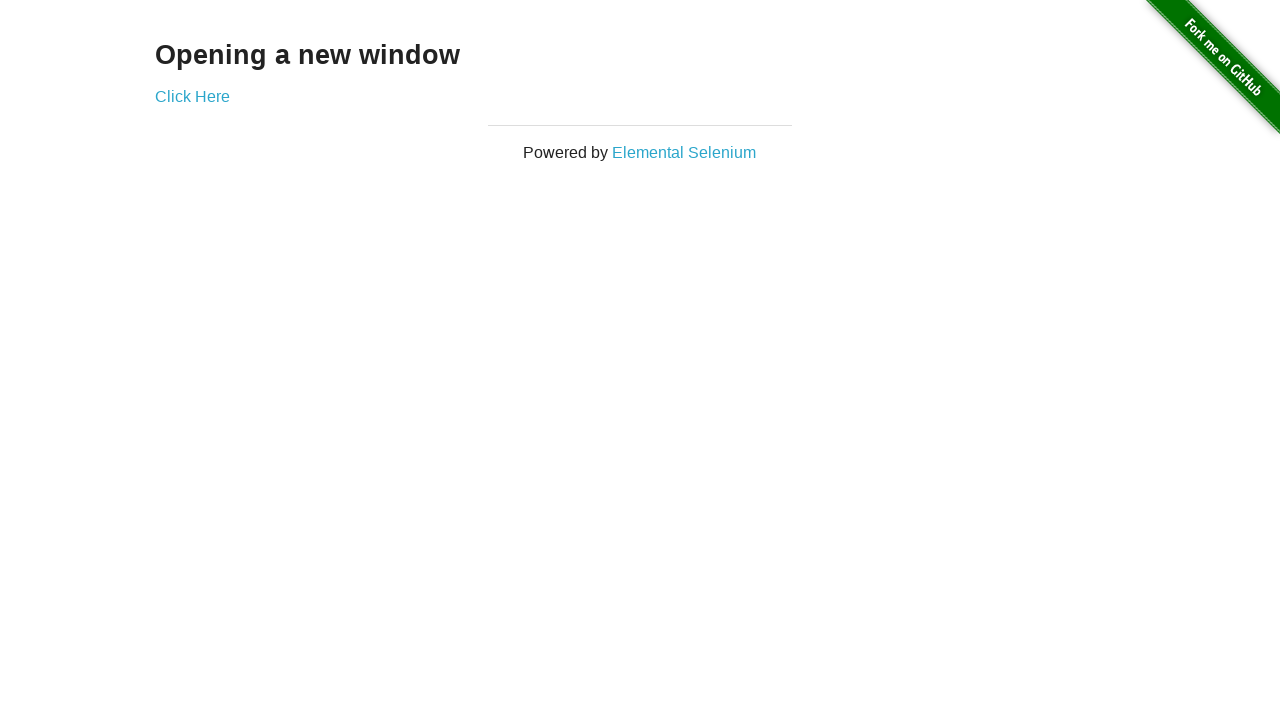

Clicked link to open new window at (192, 96) on text=Click Here
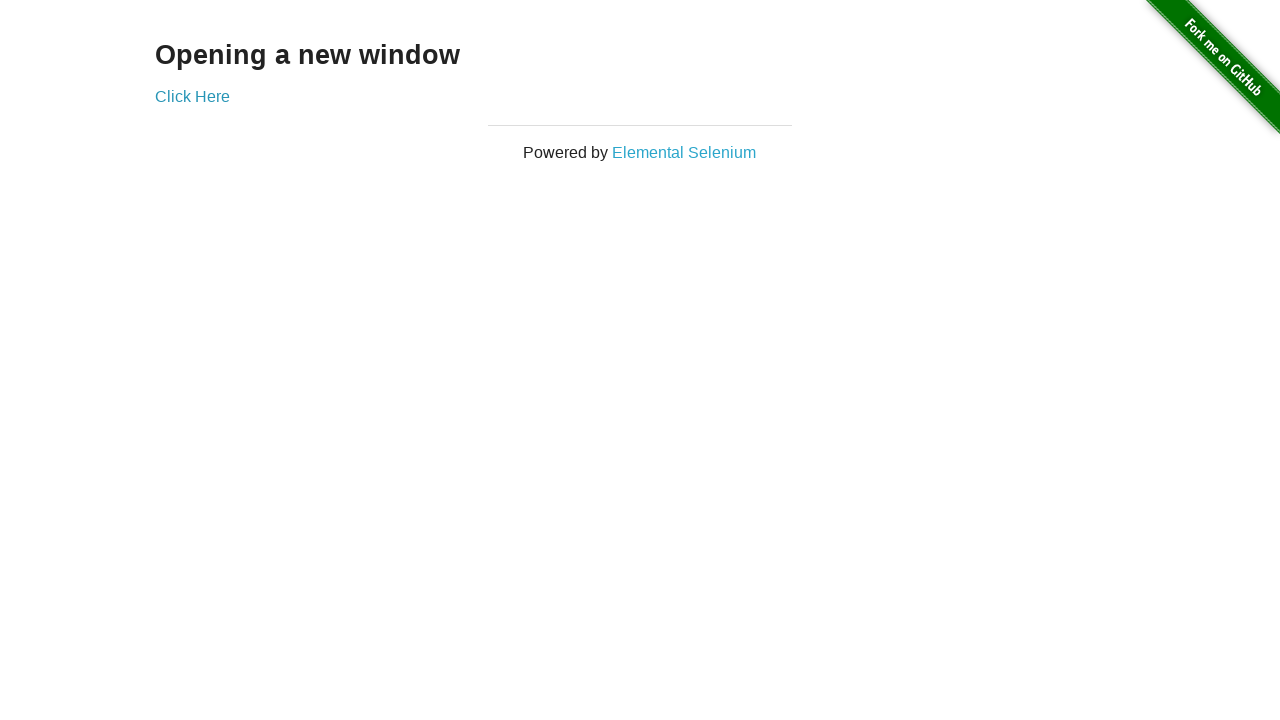

New window opened and captured
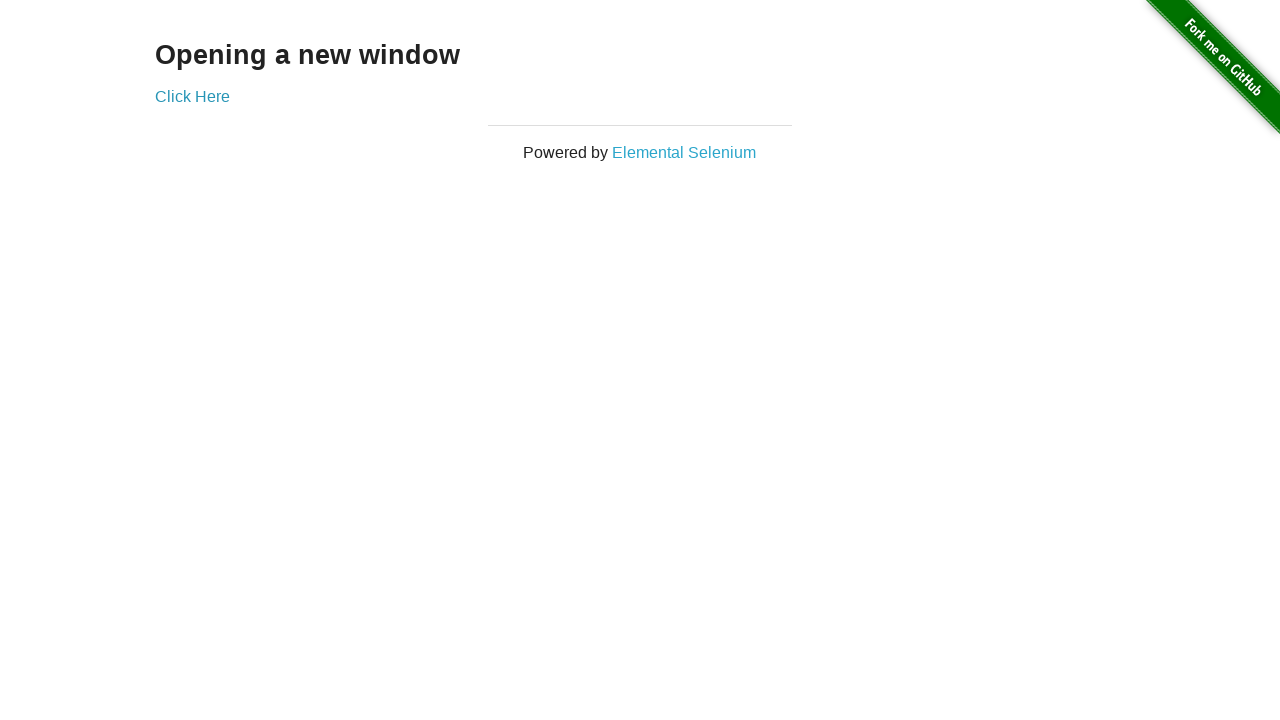

New page finished loading
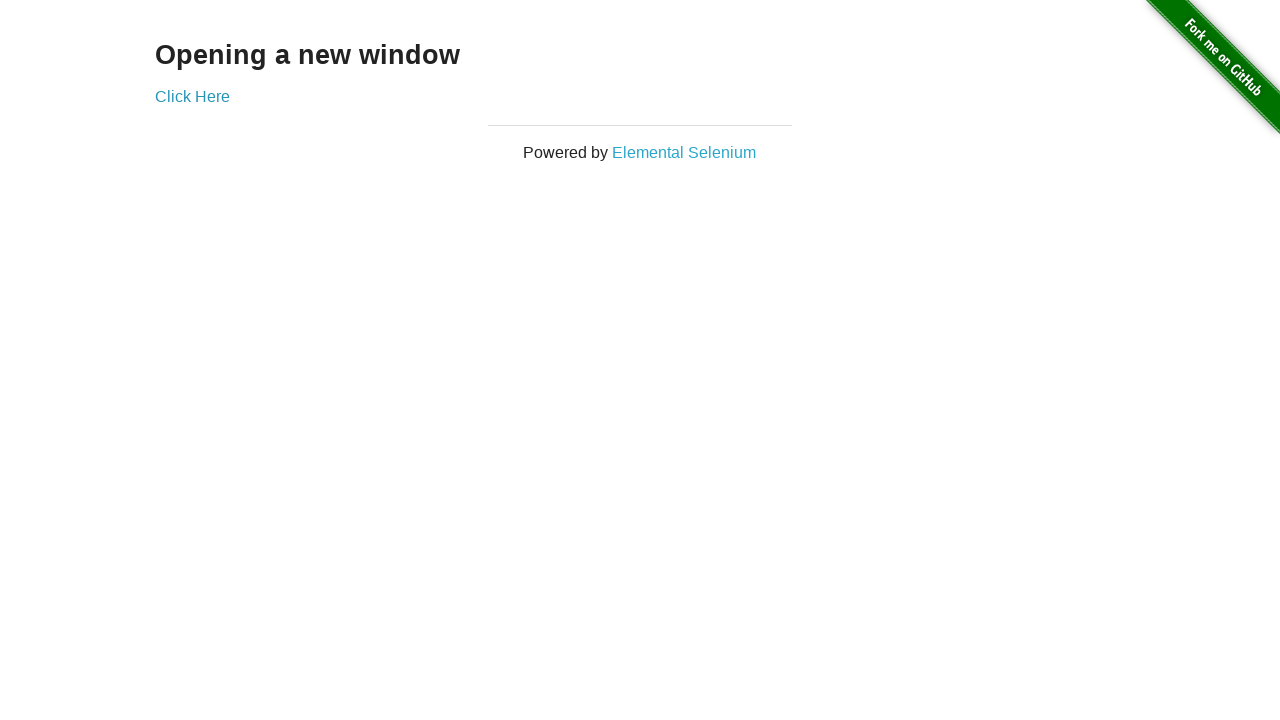

Retrieved text from new window: 'New Window'
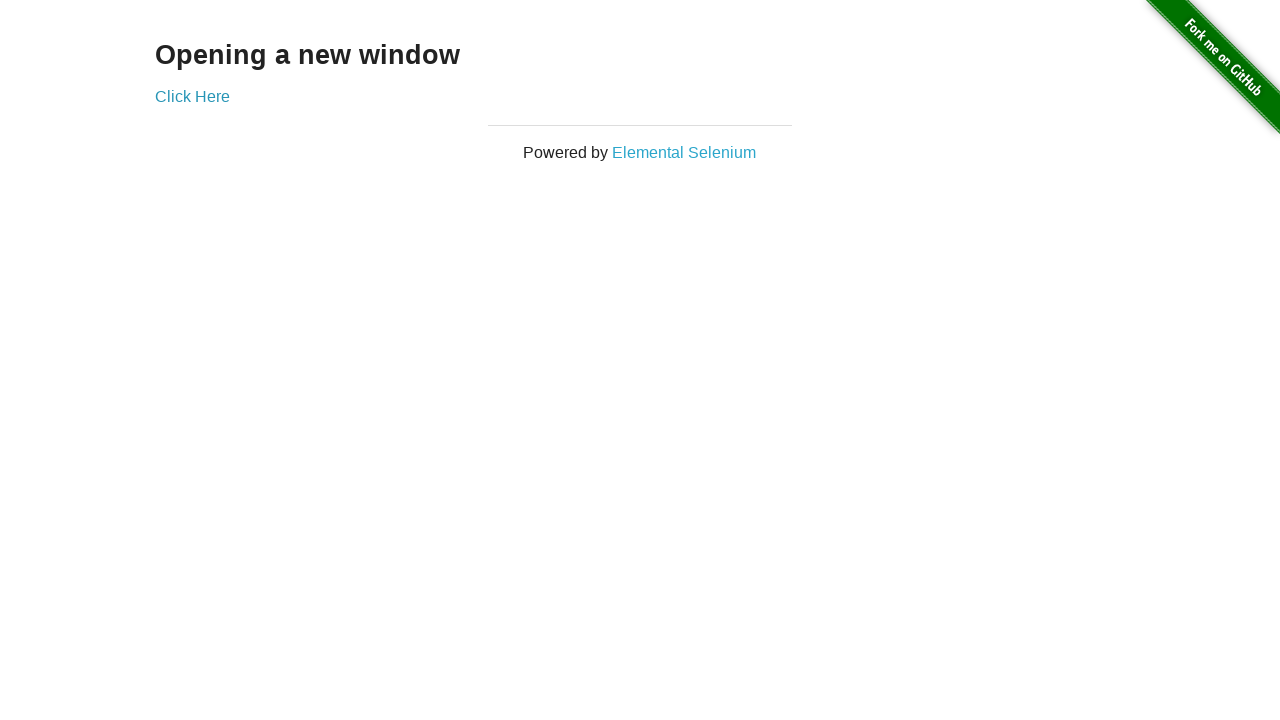

Retrieved text from original window: 'Opening a new window'
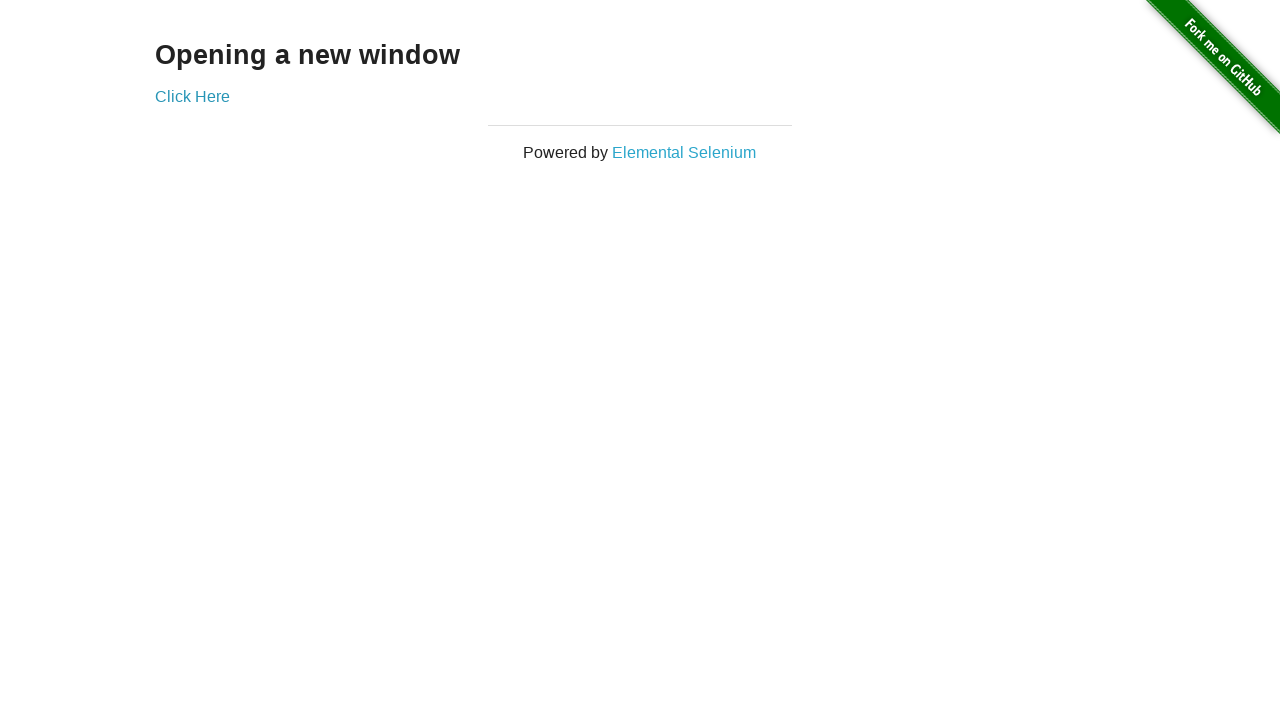

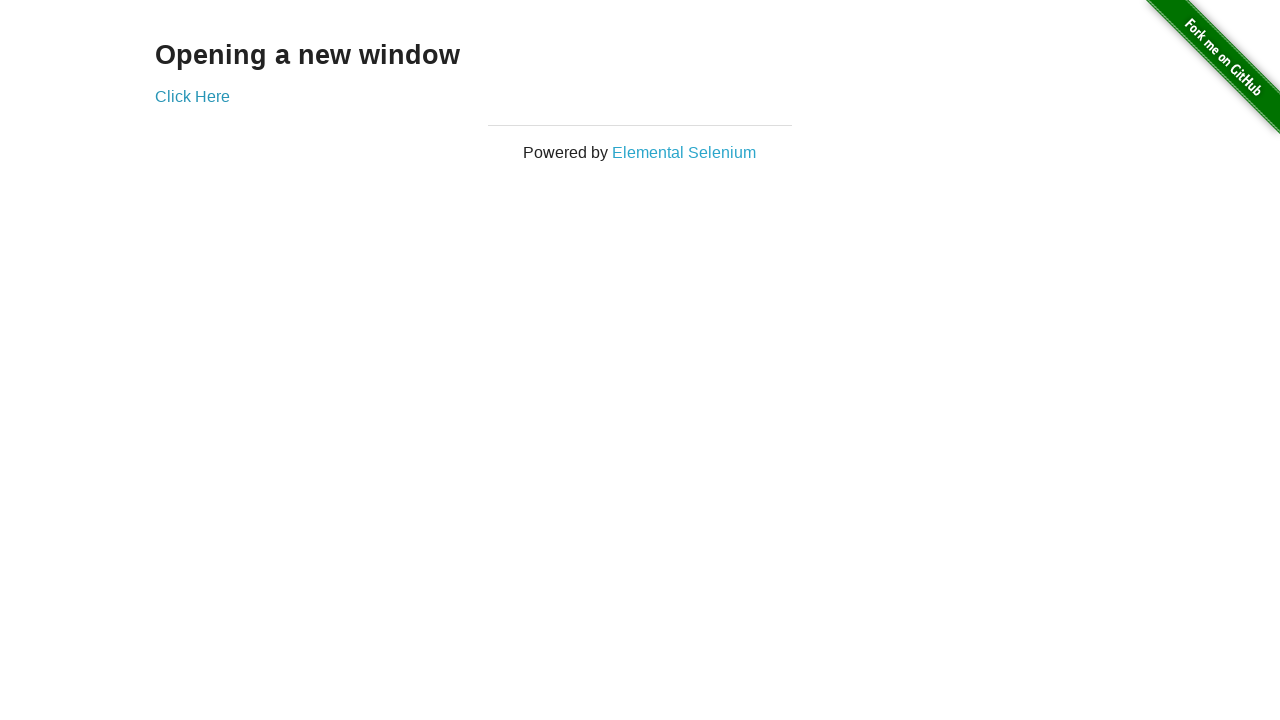